Tests checkbox interaction on the jQuery UI demo page by switching to an iframe and clicking on a checkbox element

Starting URL: https://jqueryui.com/checkboxradio/

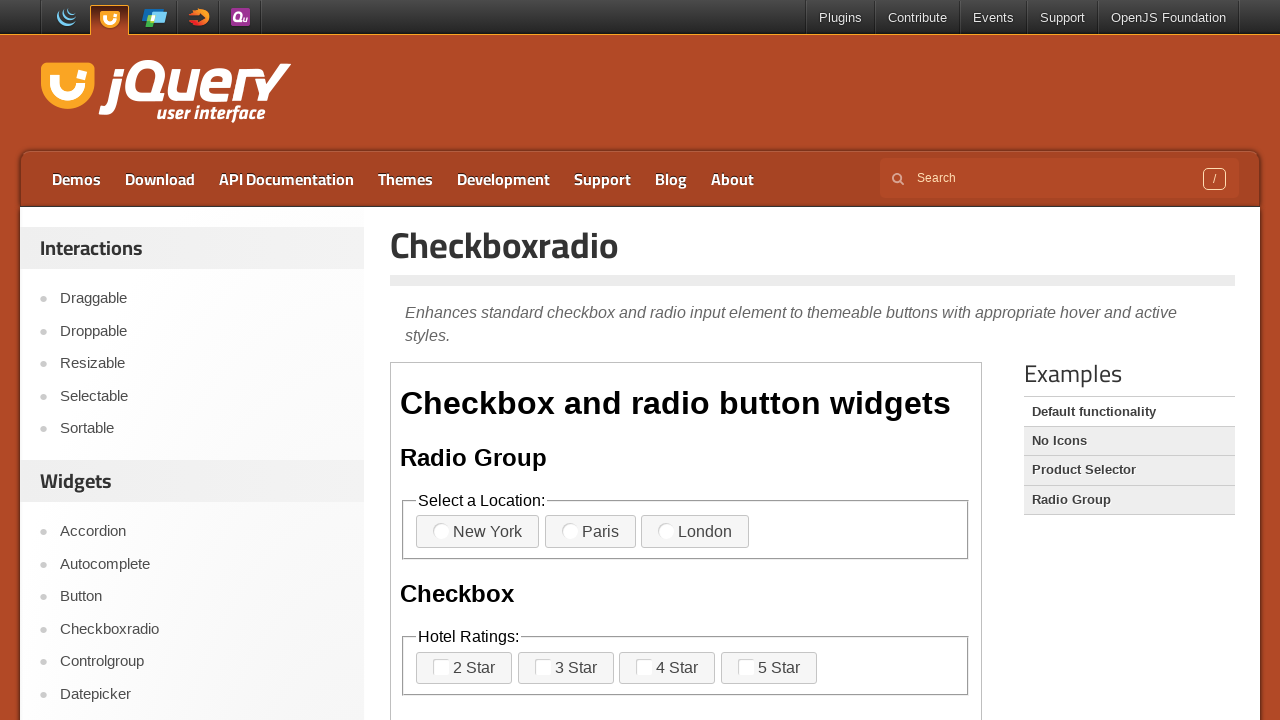

Located iframe containing checkbox demo
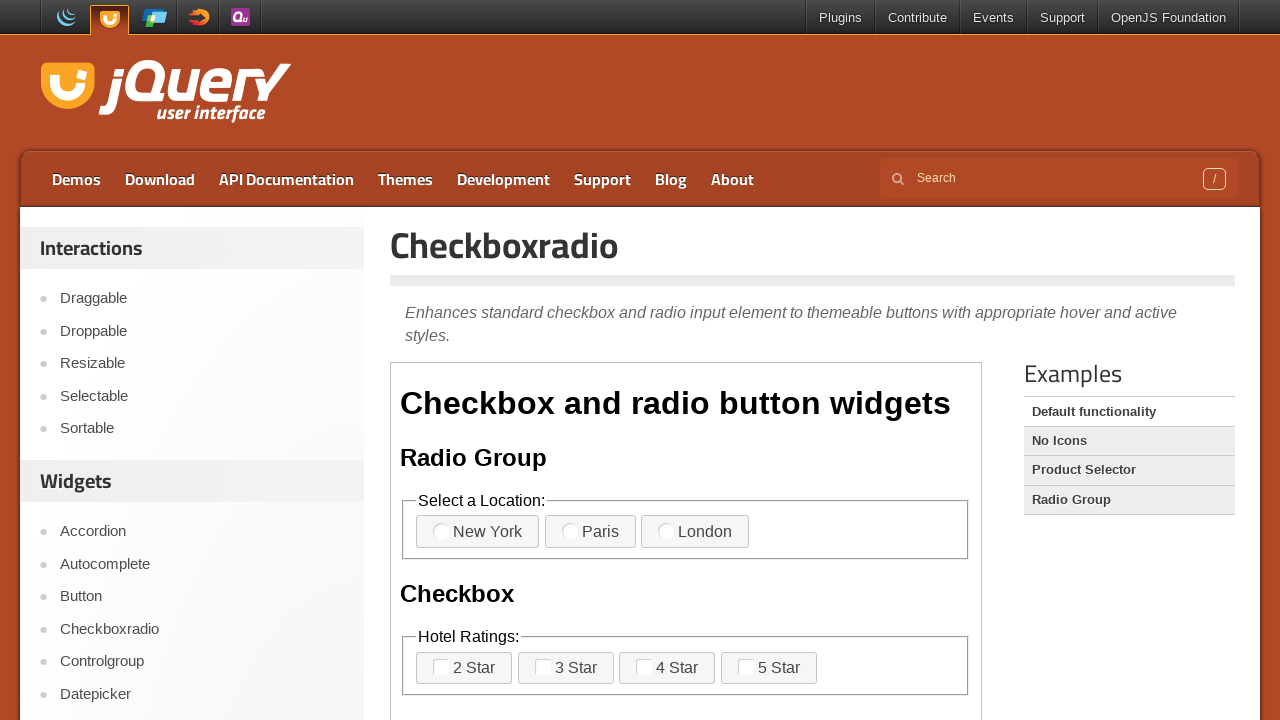

Clicked on the 9th checkbox element at (576, 360) on xpath=//body/div[@id='container']/div[@id='content-wrapper']/div[1]/div[1]/ifram
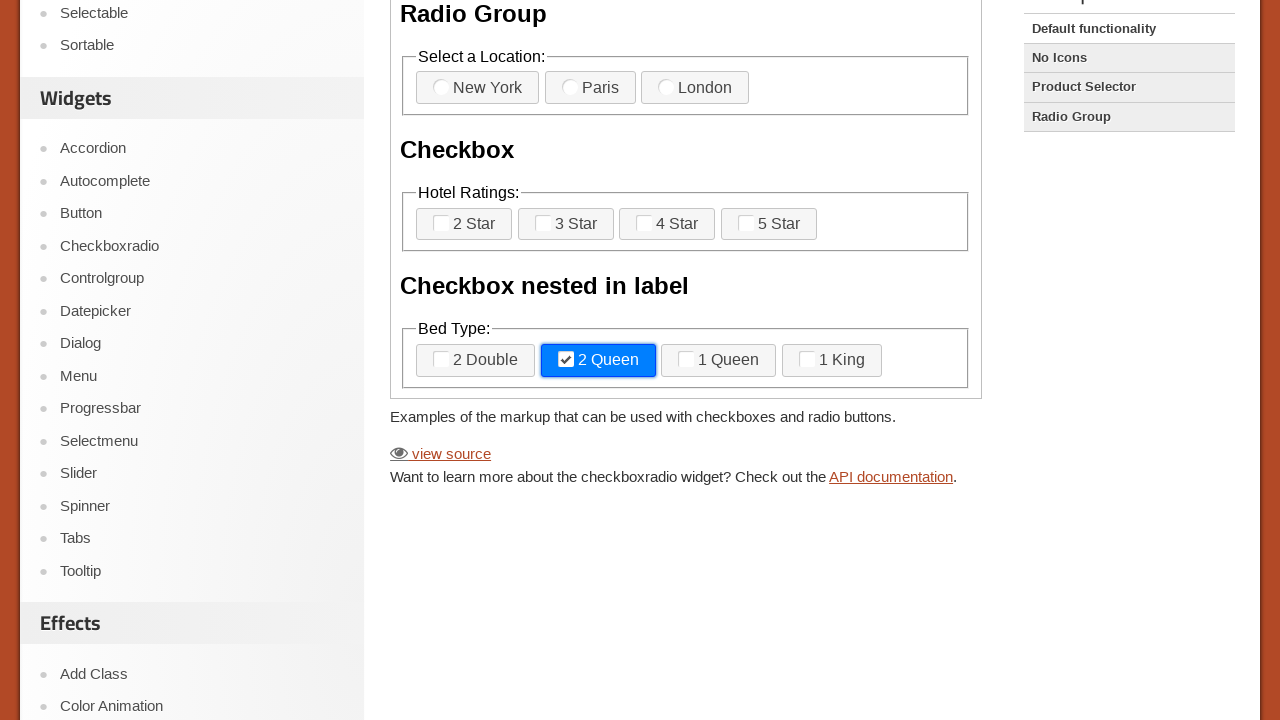

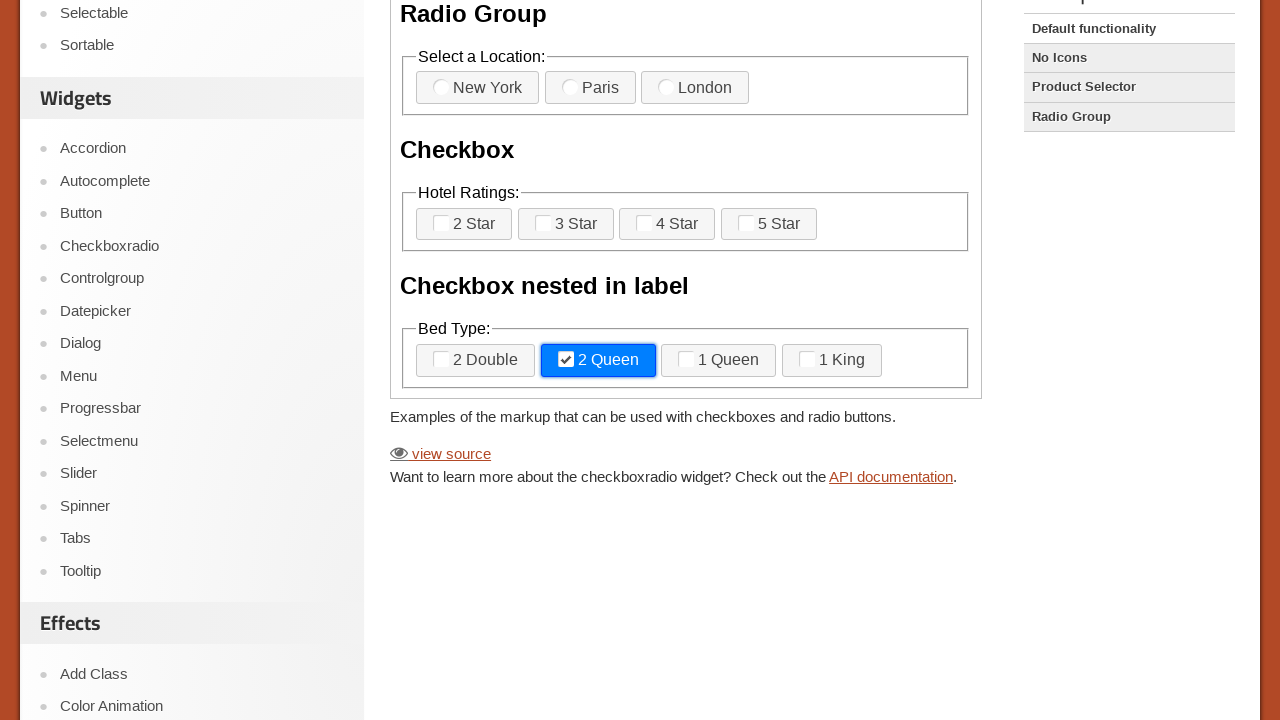